Tests submitting an answer on a Stepik lesson page by entering text into a textarea and clicking the submit button to check the solution.

Starting URL: https://stepik.org/lesson/25969/step/12

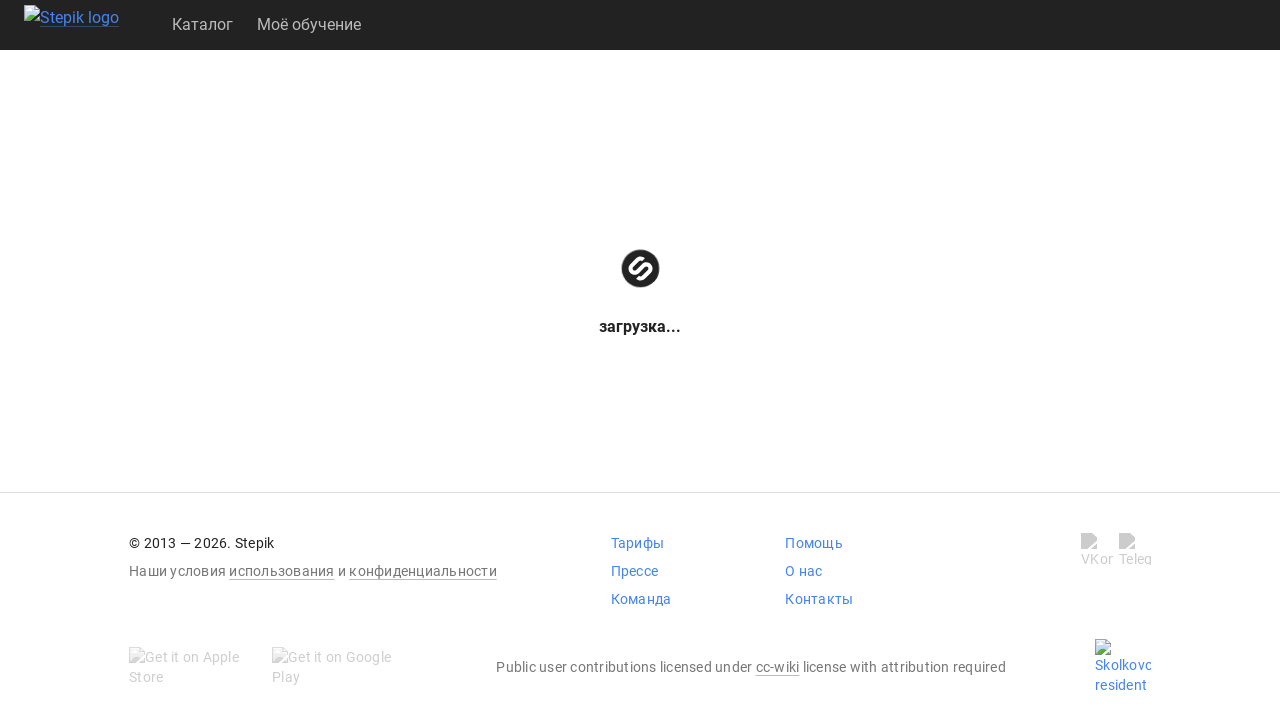

Waited for textarea to be available on Stepik lesson page
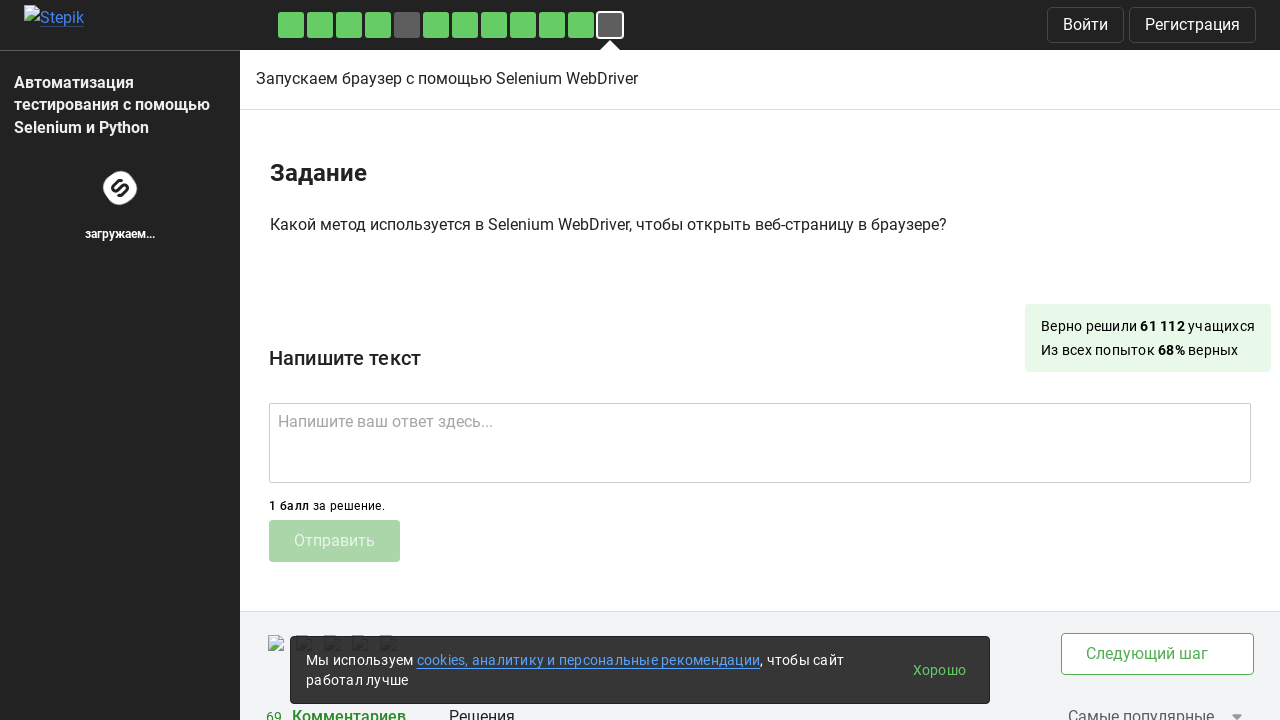

Filled textarea with answer 'get()' on .textarea
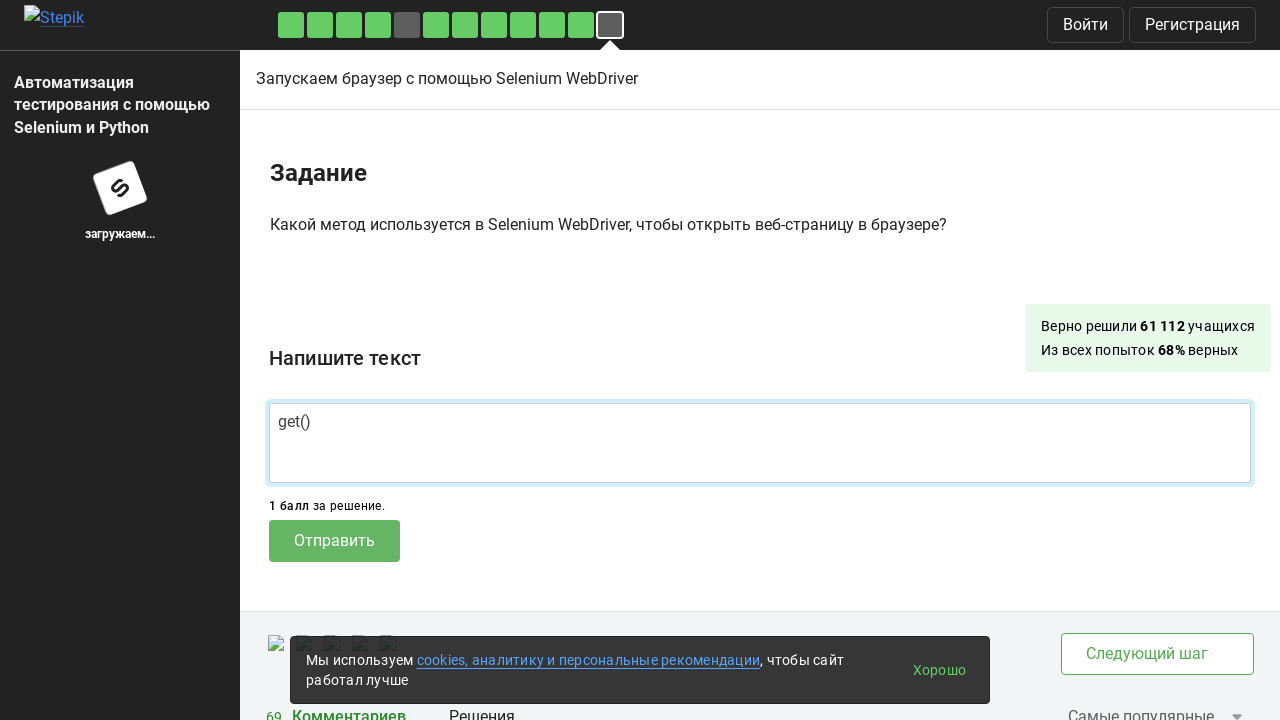

Clicked submit button to check the solution at (334, 541) on .submit-submission
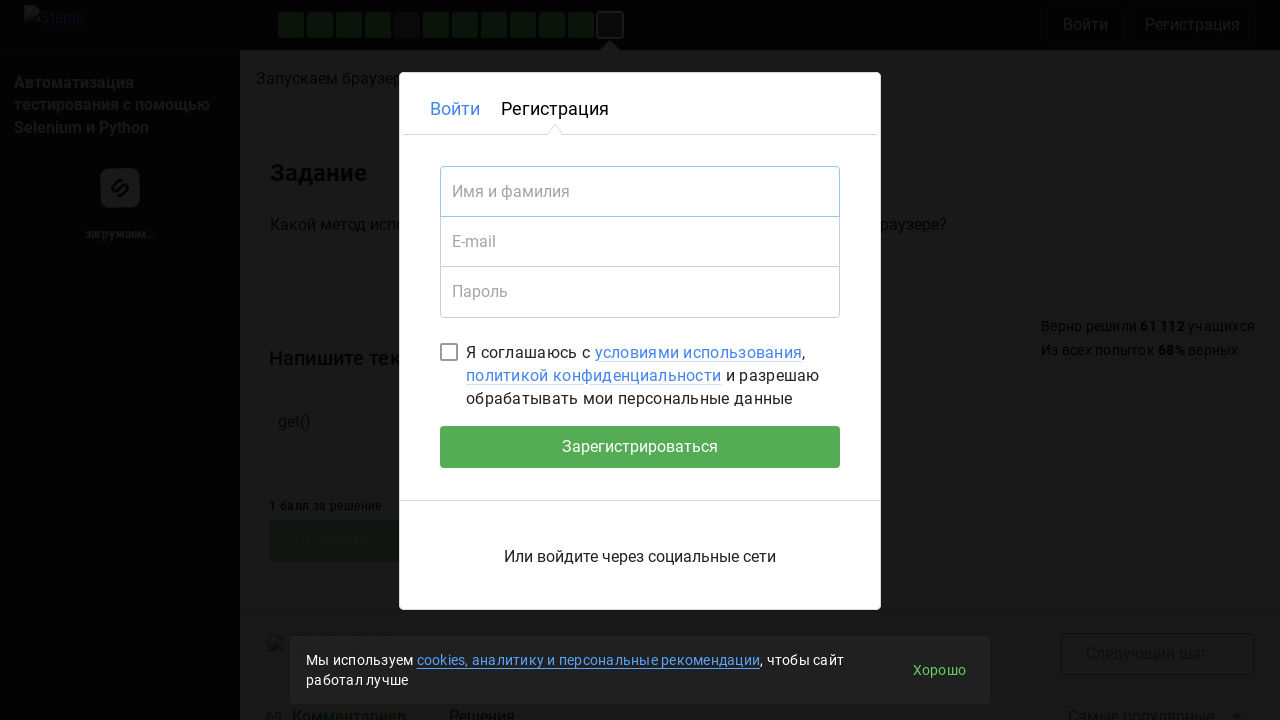

Waited 2 seconds for response from Stepik server
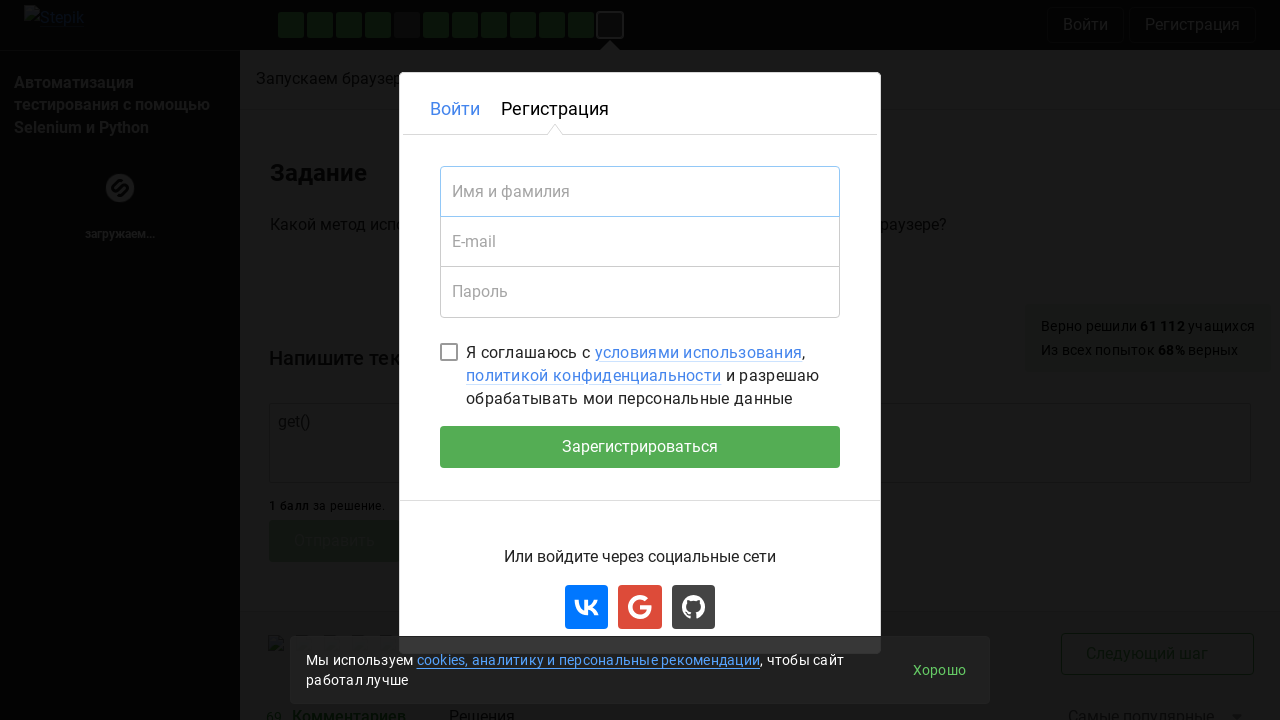

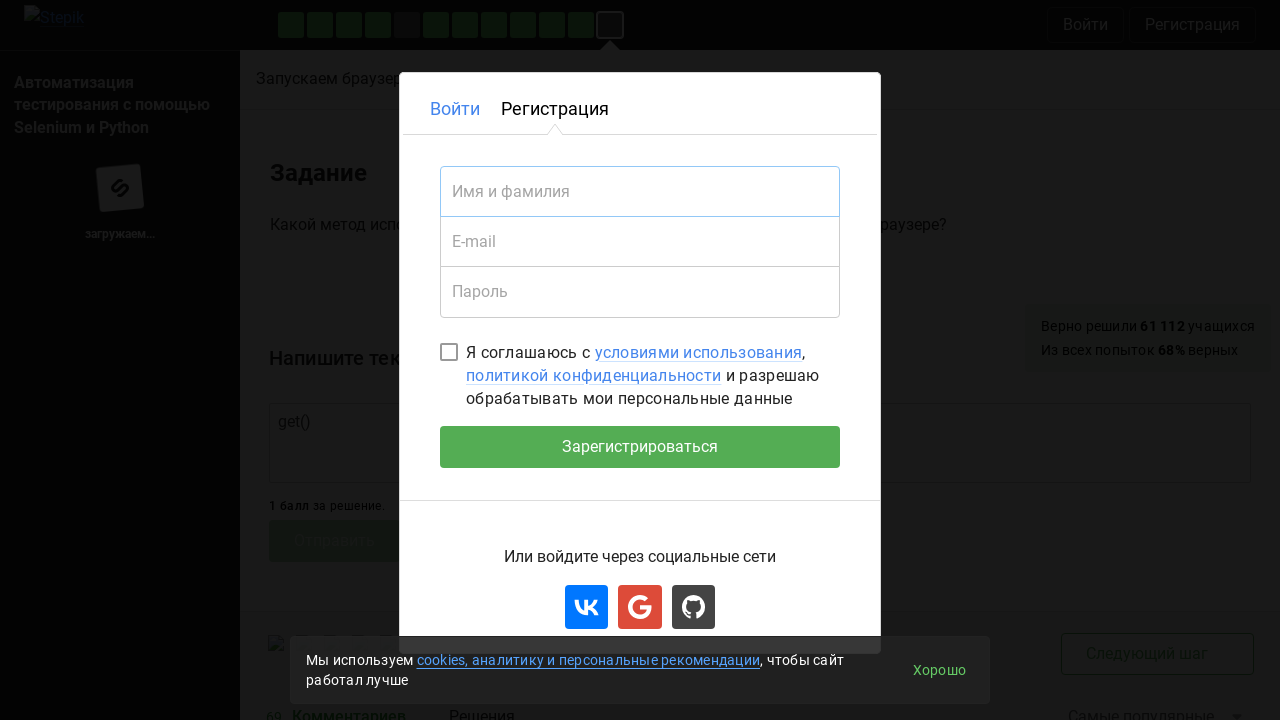